Tests window handling by clicking a link that opens a new browser window, switching to that window, and verifying the page content displays "Elemental Selenium" in the h1 heading.

Starting URL: https://the-internet.herokuapp.com/iframe

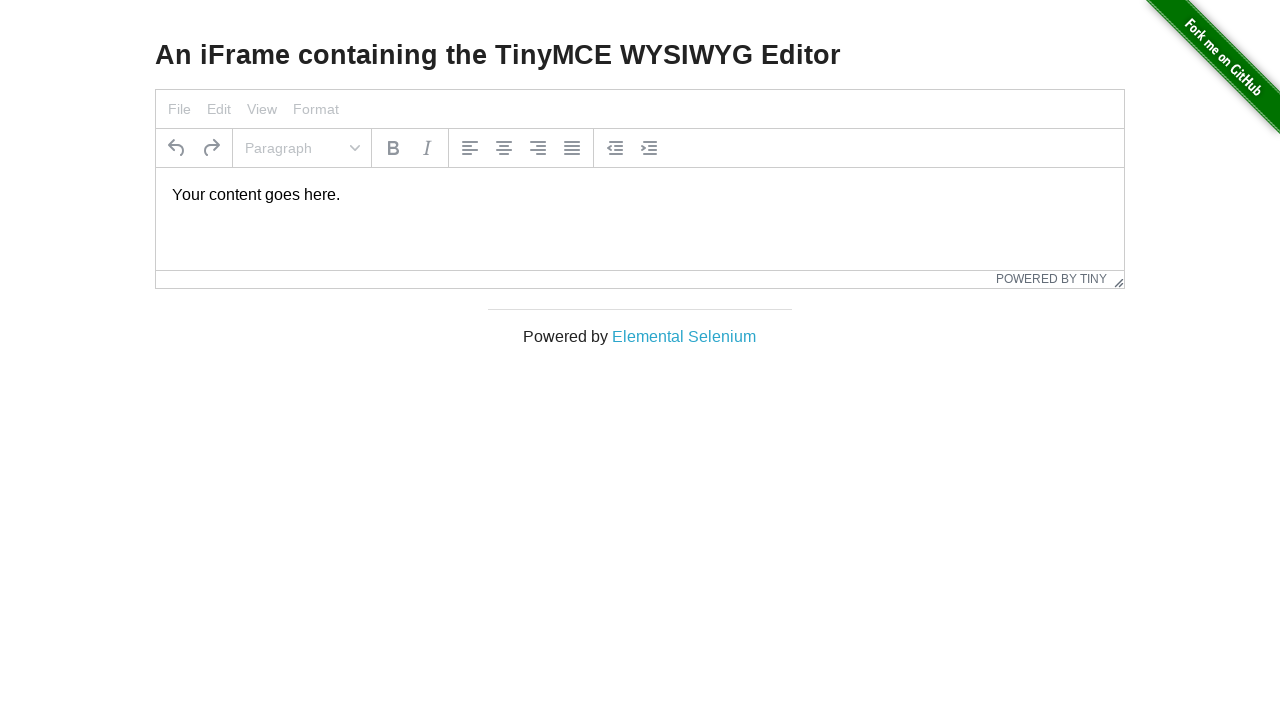

Clicked 'Elemental Selenium' link to open new window at (684, 336) on text=Elemental Selenium
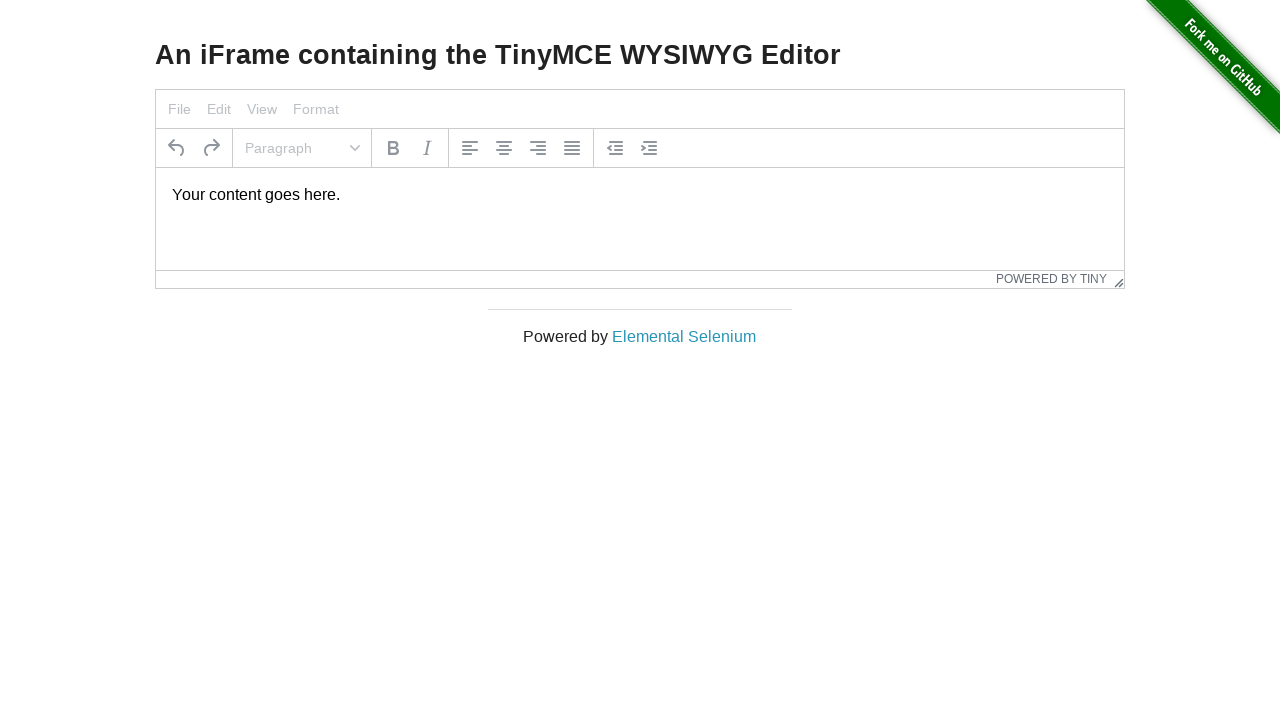

Captured new page/window that opened
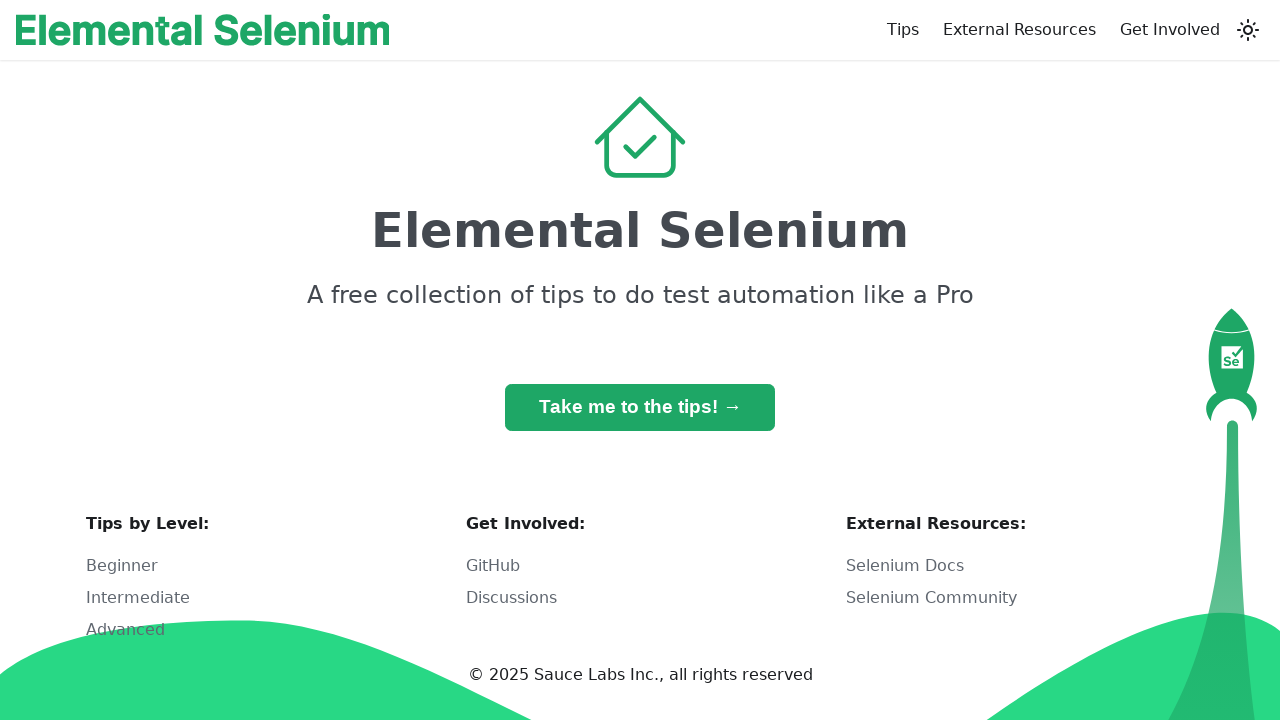

New page finished loading
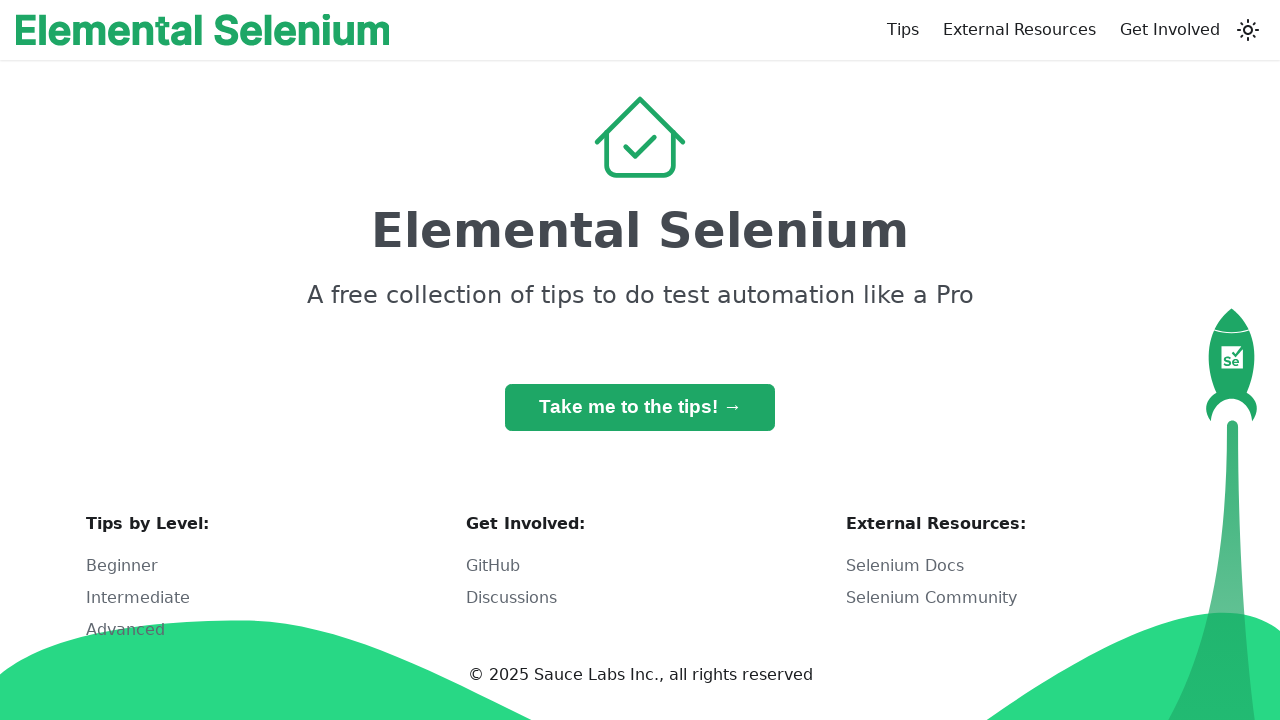

H1 element is visible on new page
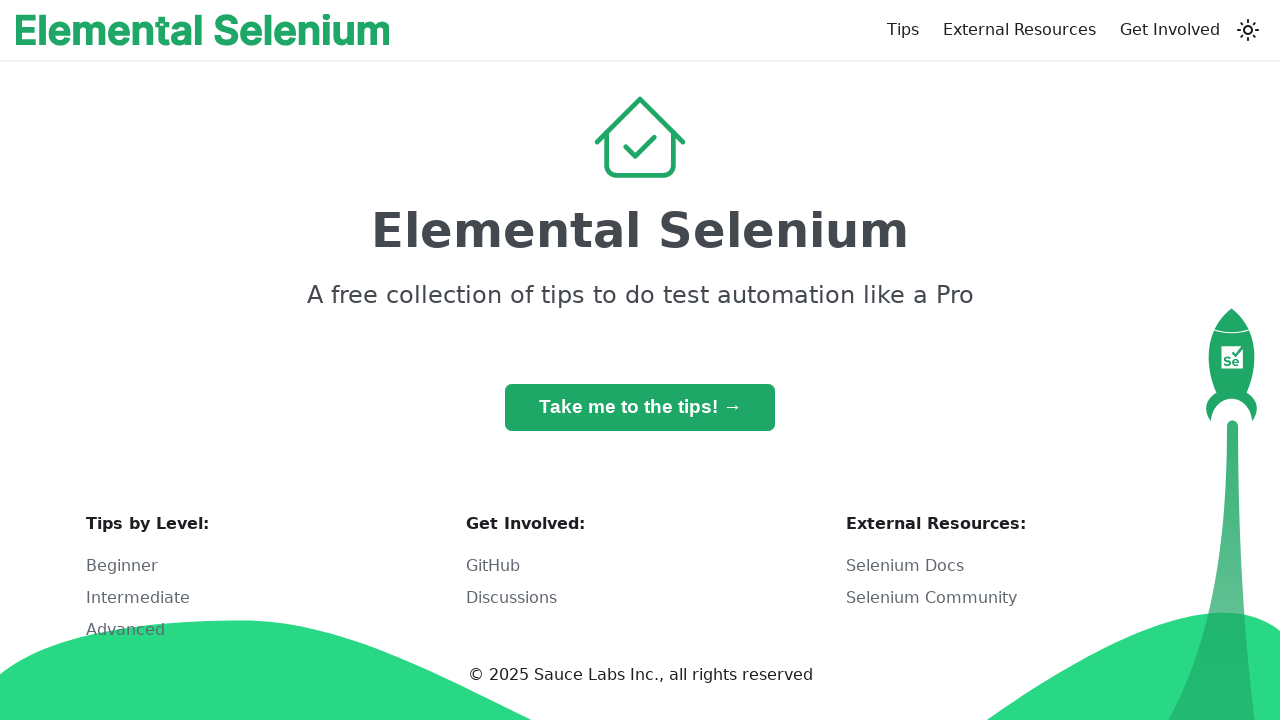

Verified h1 heading text is 'Elemental Selenium'
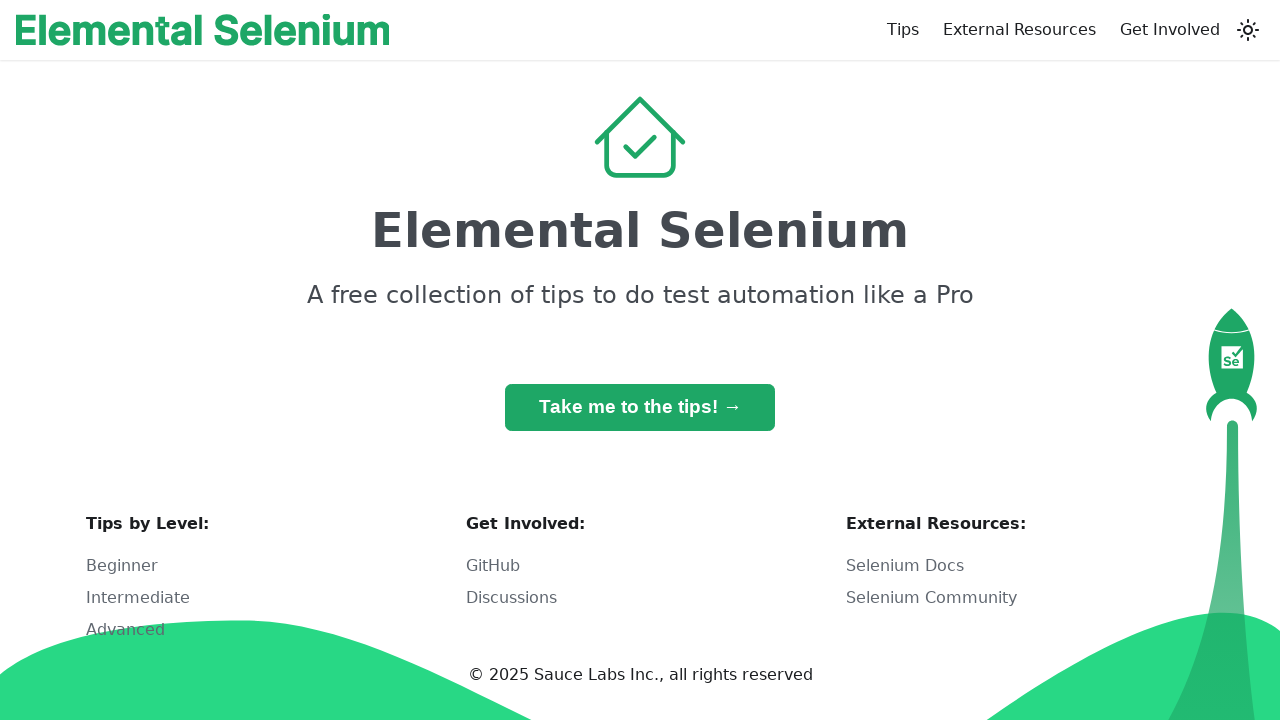

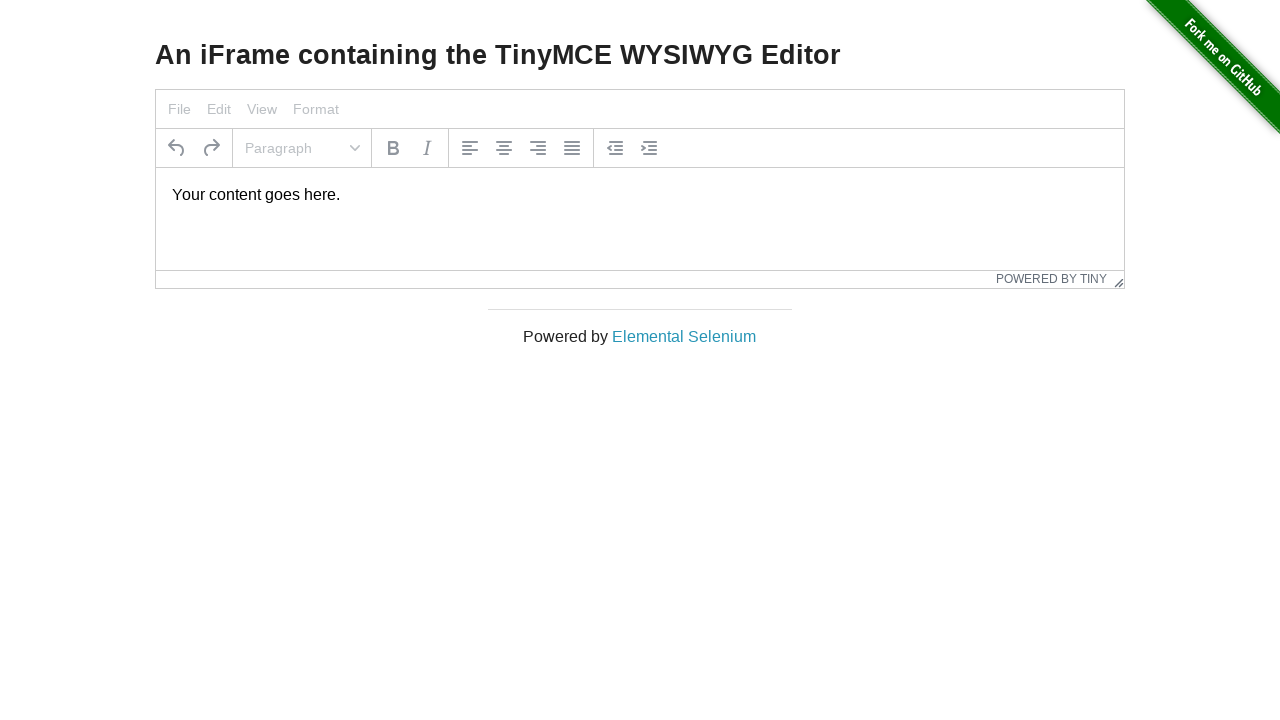